Tests drag and drop functionality on jQuery UI demo page by dragging an element and dropping it onto a target area

Starting URL: https://jqueryui.com/droppable/

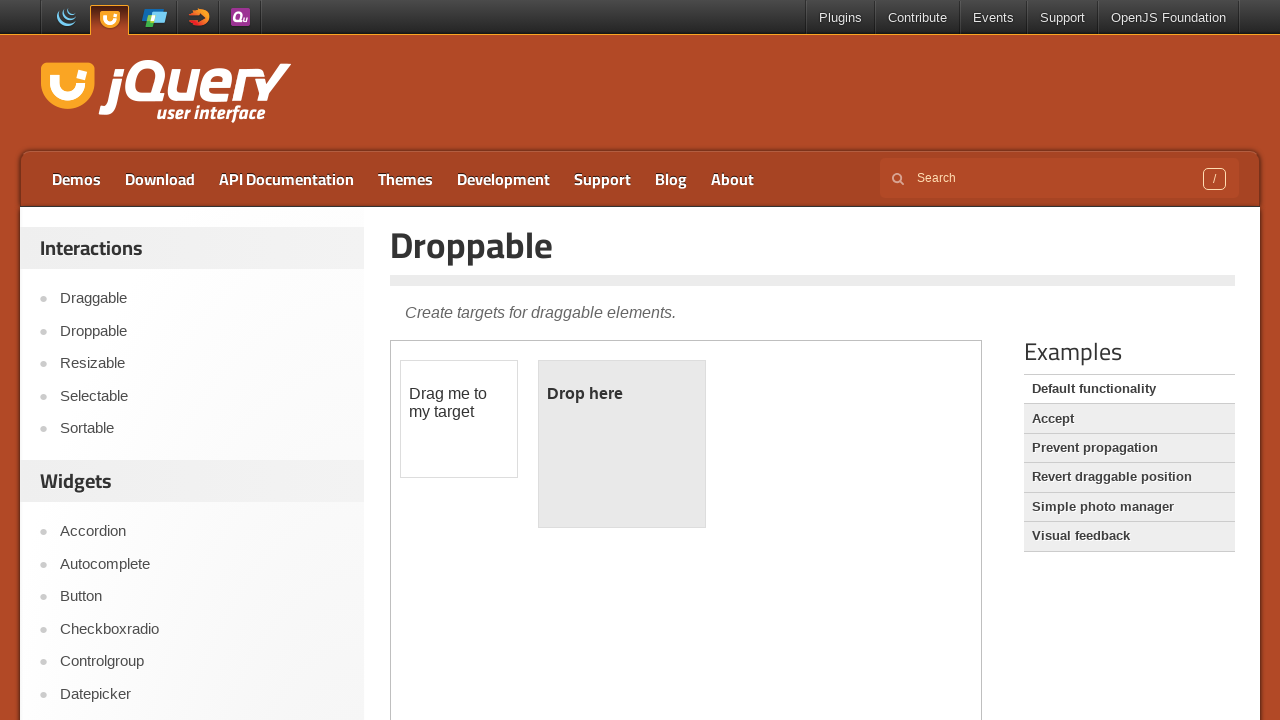

Located and switched to iframe containing drag and drop demo
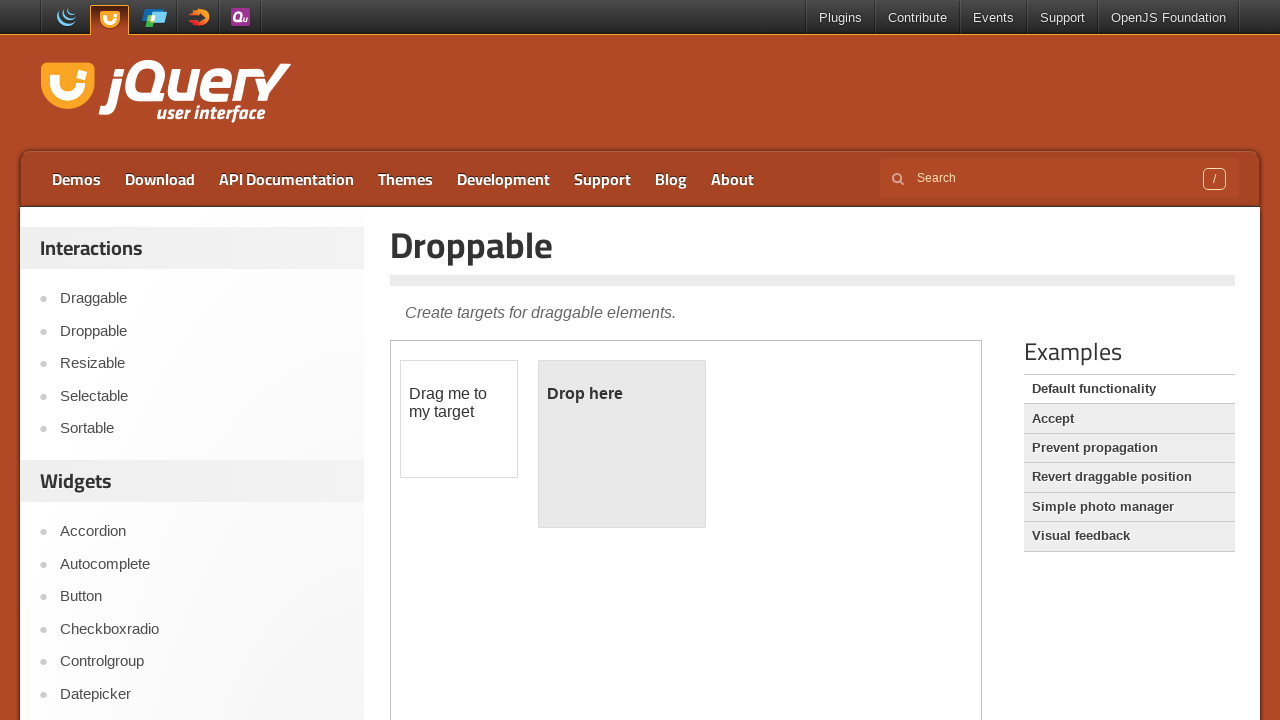

Located draggable element
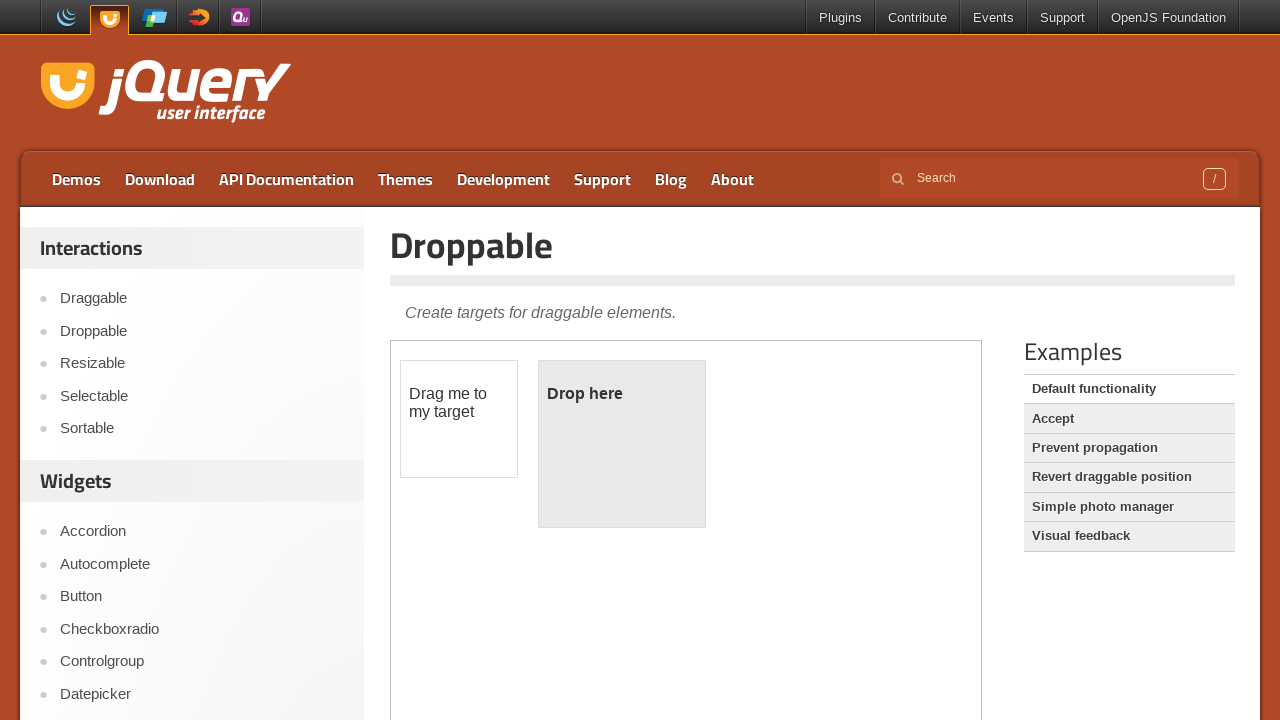

Located droppable target element
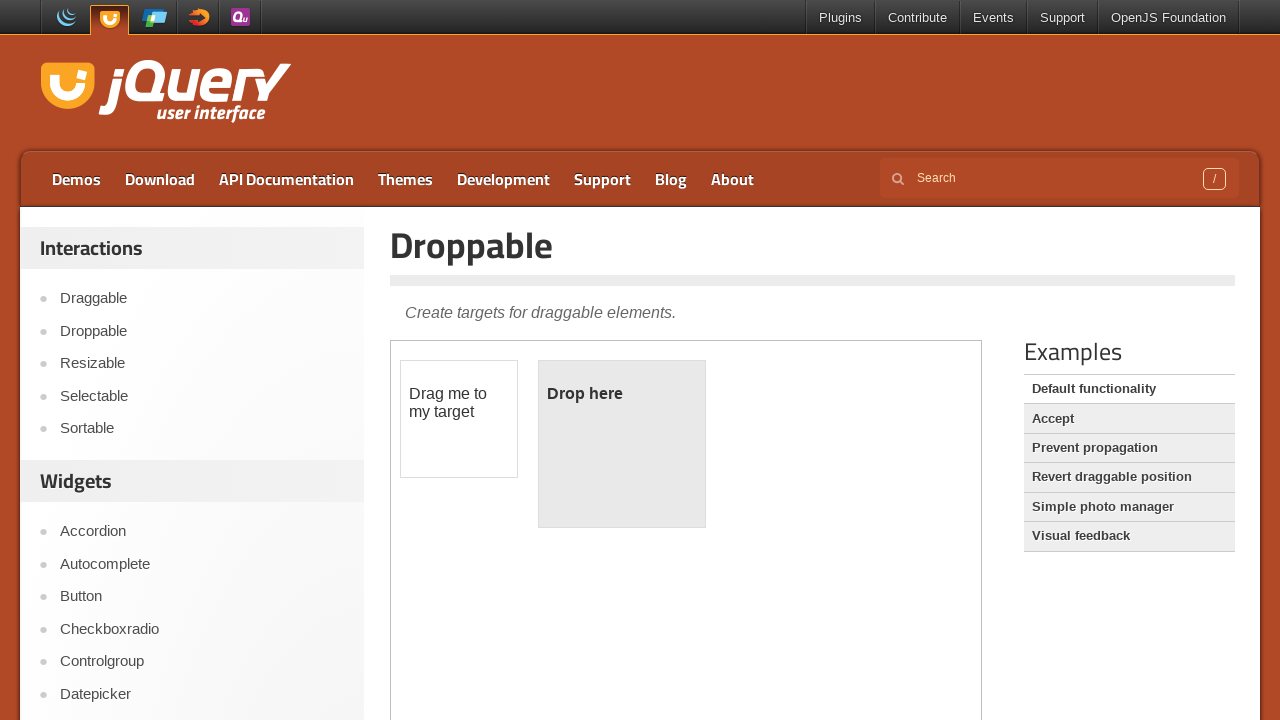

Dragged element onto droppable target area at (622, 444)
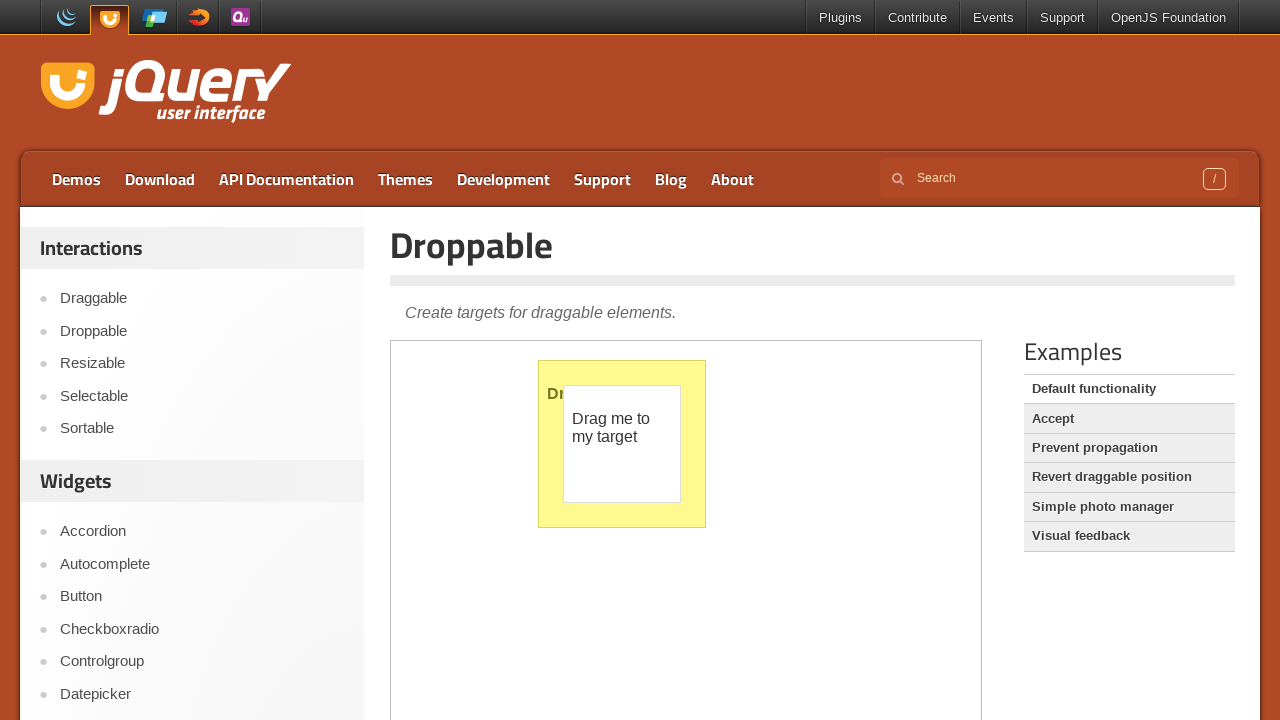

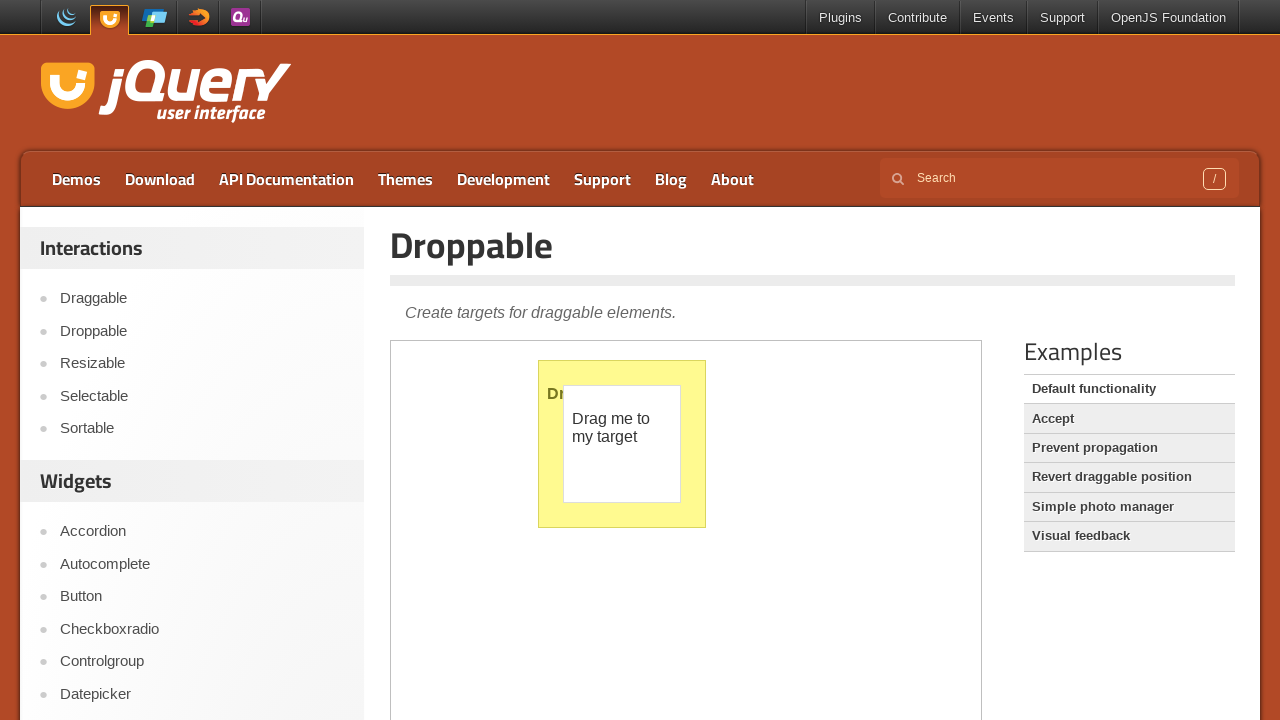